Tests draggable interaction by navigating to the Dragabble section

Starting URL: https://demoqa.com

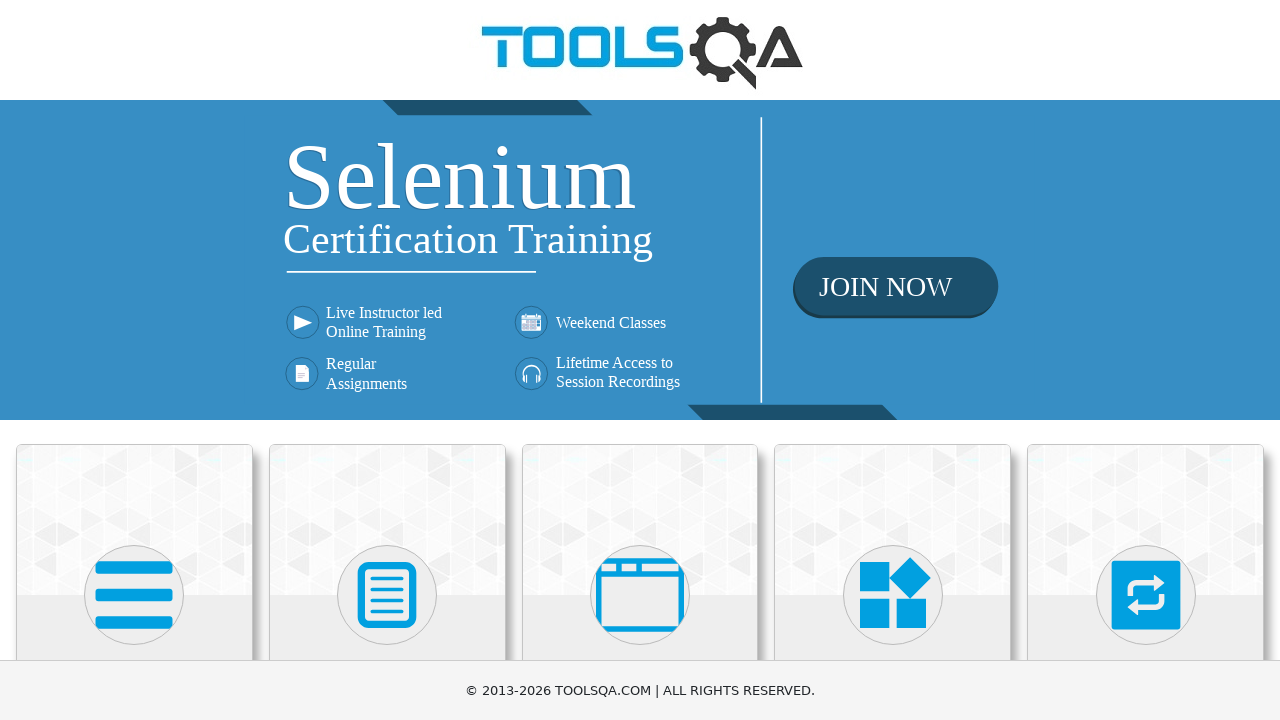

Clicked on Interactions category at (1146, 360) on xpath=//h5[contains(text(),'Interactions')]
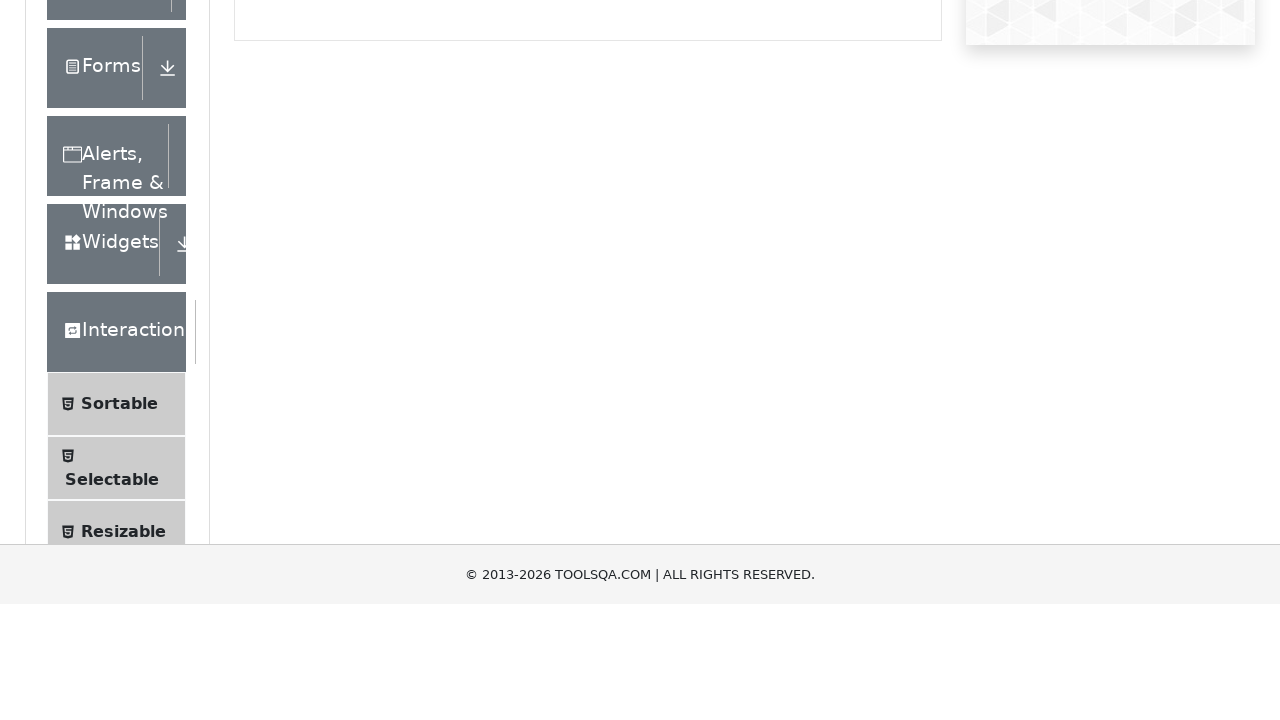

Clicked on Dragabble menu item at (127, 475) on xpath=//span[@class='text' and contains(text(),'Dragabble')]
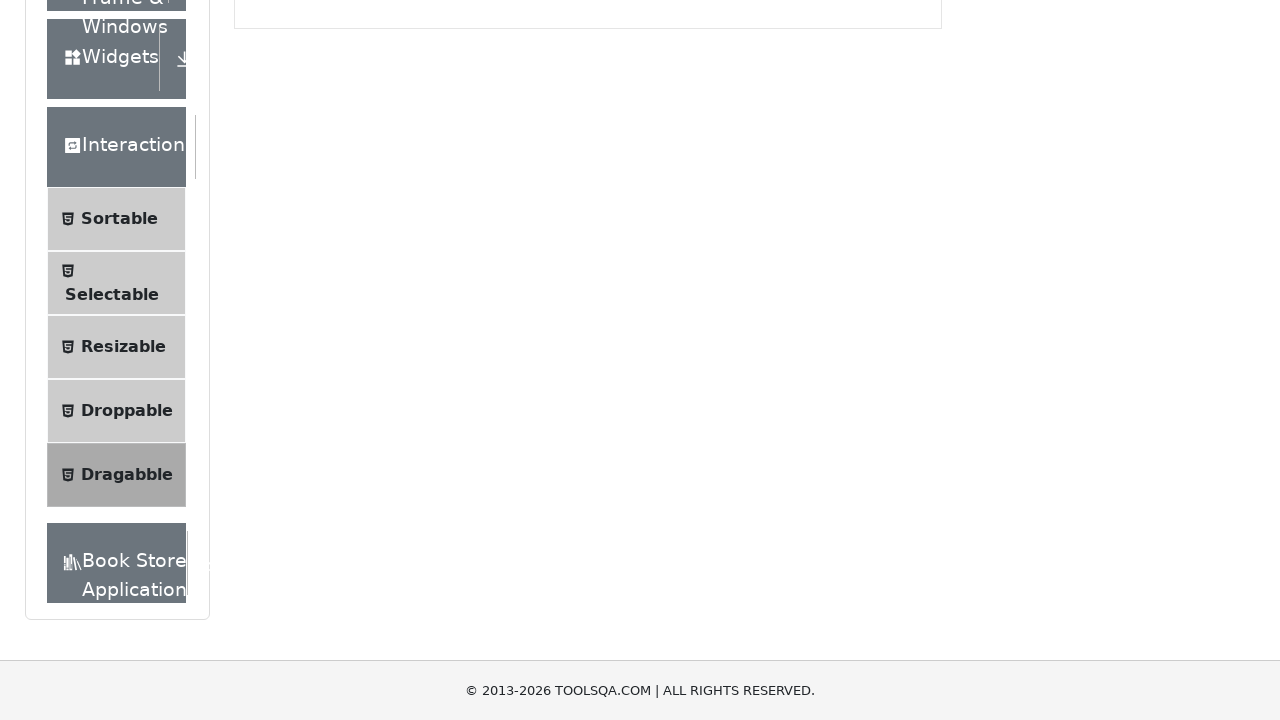

Draggable element loaded successfully
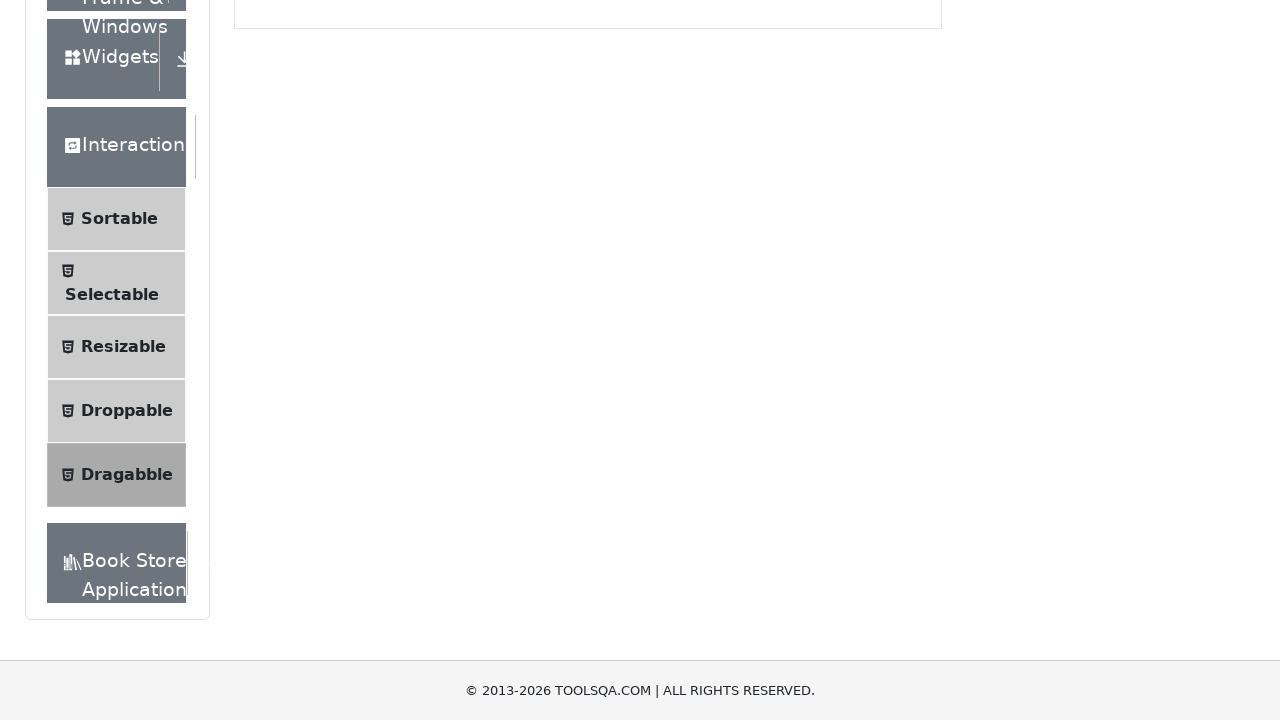

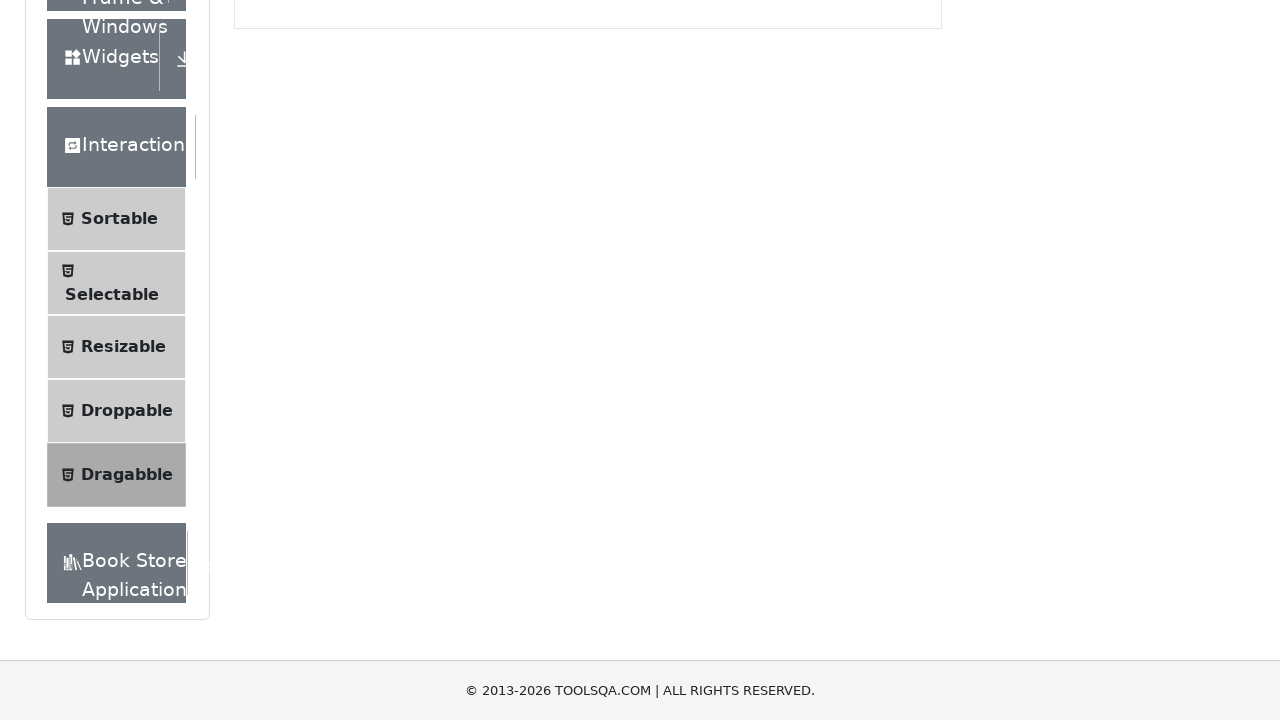